Navigates to Watch Impress website and verifies that the access ranking section loads

Starting URL: https://www.watch.impress.co.jp/

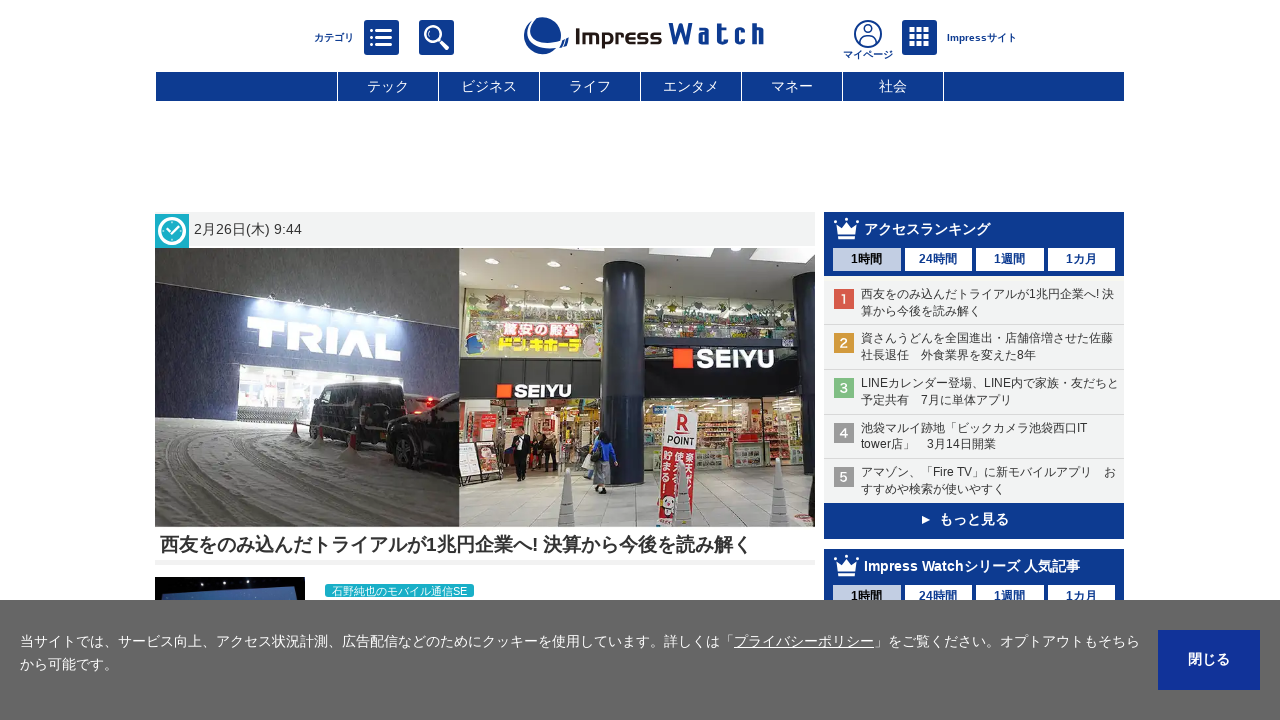

Navigated to Watch Impress website
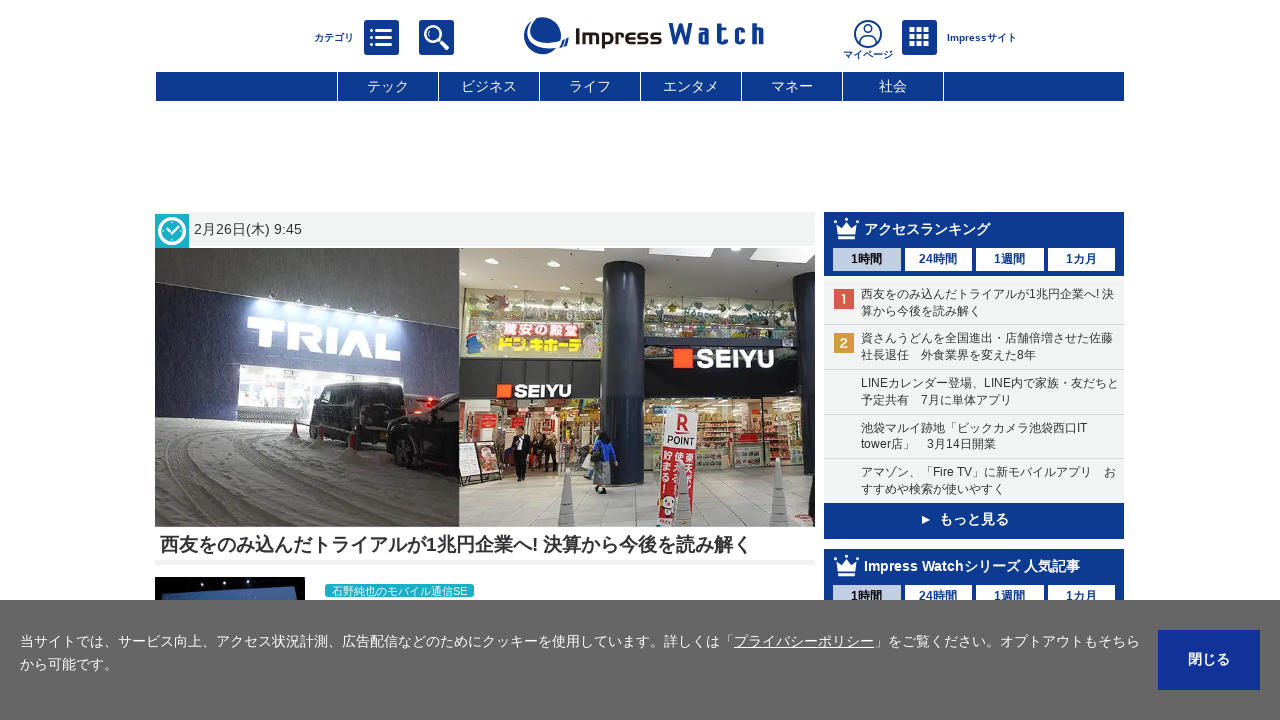

Access ranking section loaded successfully
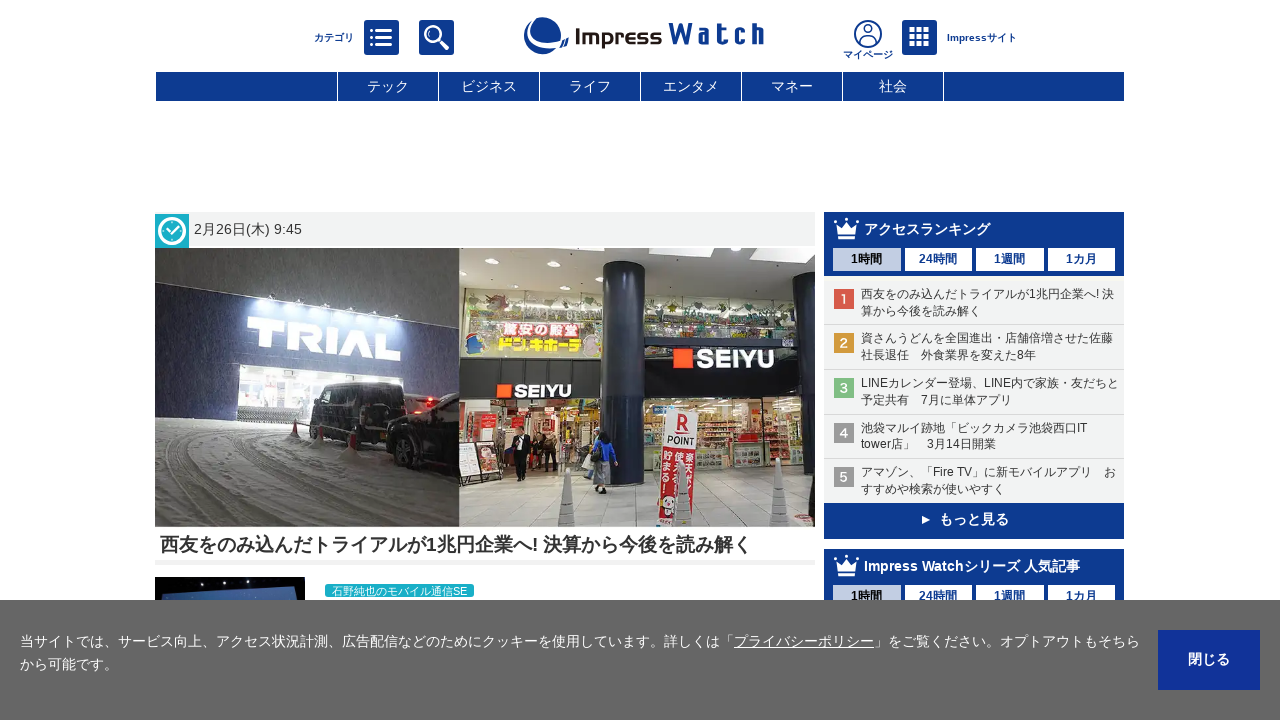

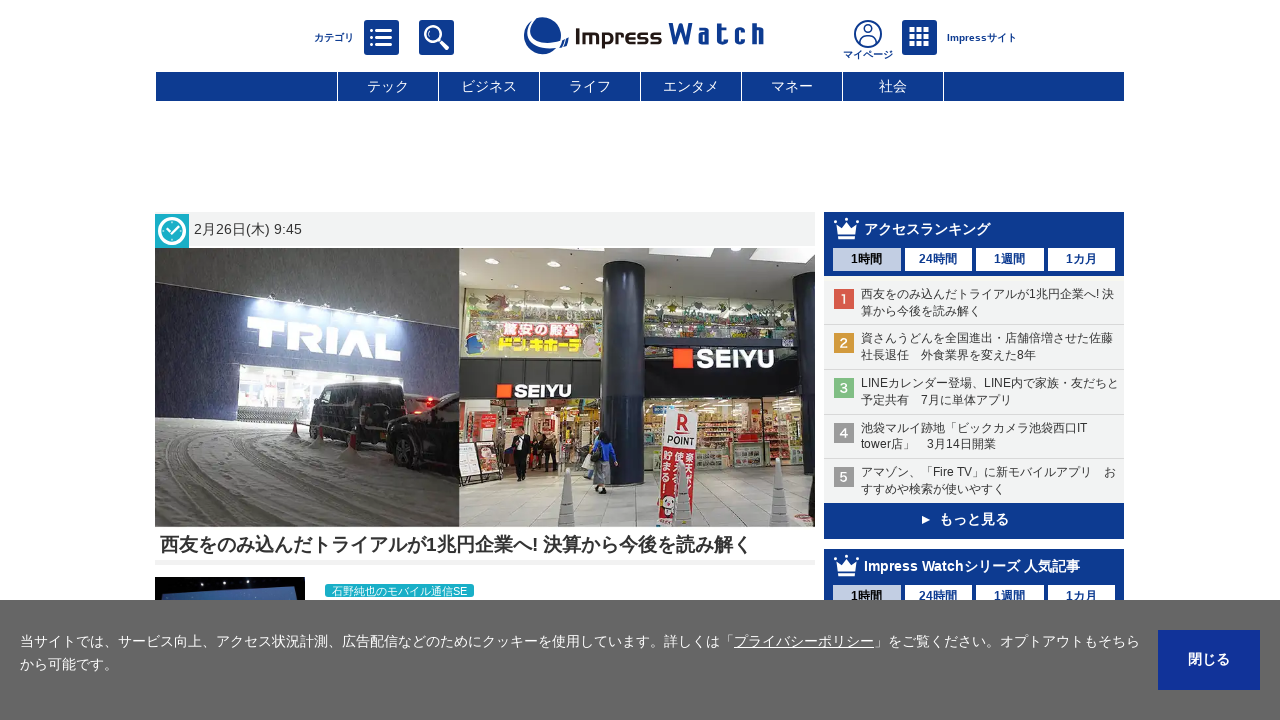